Tests the jQuery UI Selectable widget by switching to the demo iframe and selecting multiple list items using Ctrl+Click keyboard modifier to simulate multi-selection functionality.

Starting URL: https://jqueryui.com/selectable/

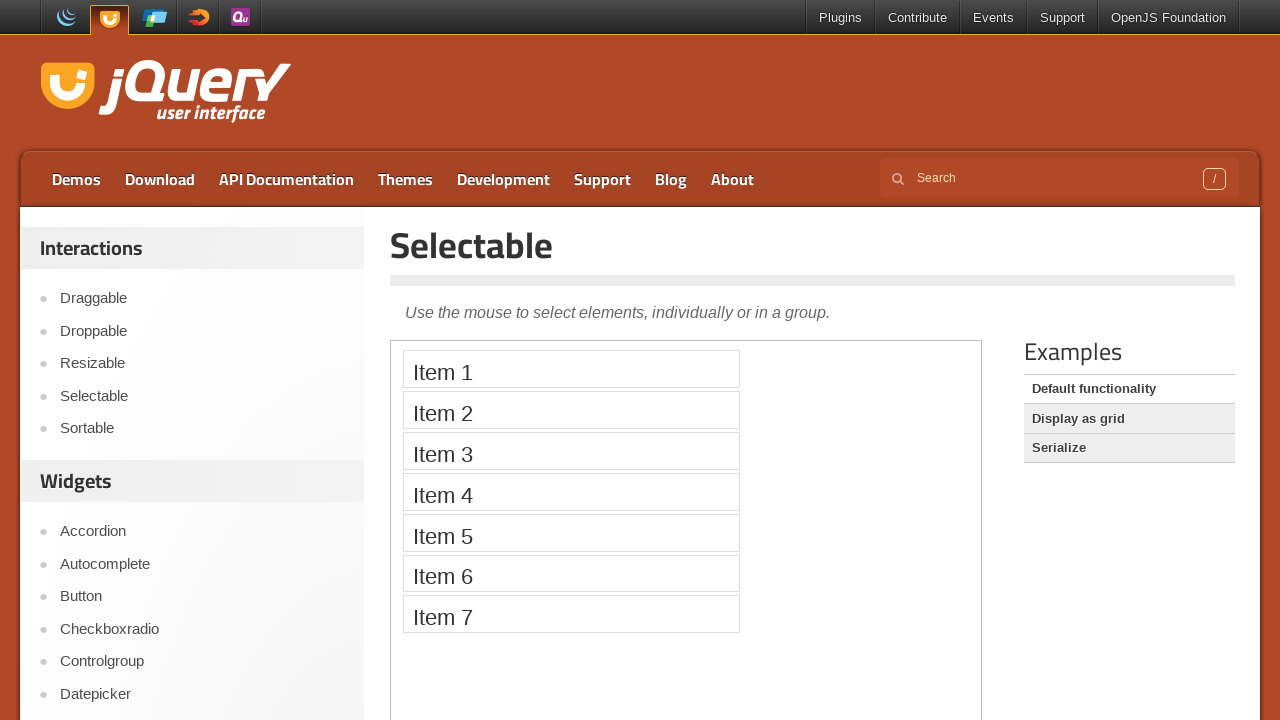

Located the demo iframe for jQuery UI Selectable widget
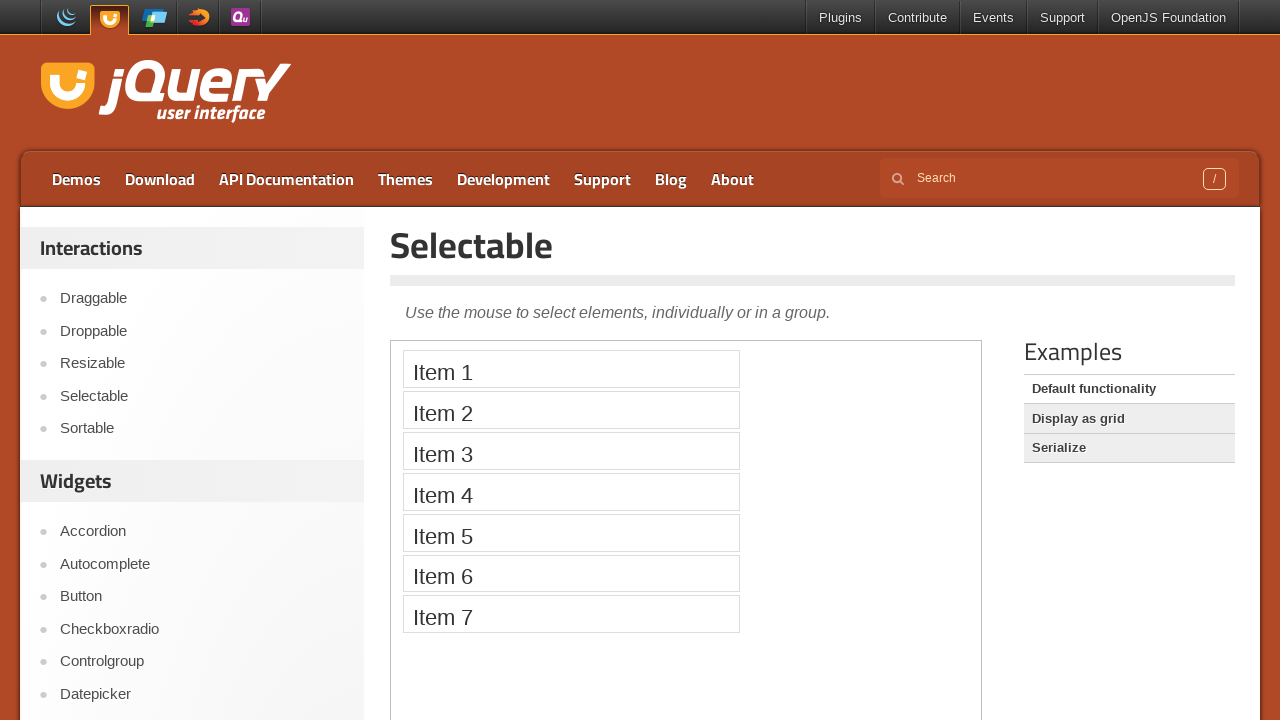

Located all five selectable list items in the iframe
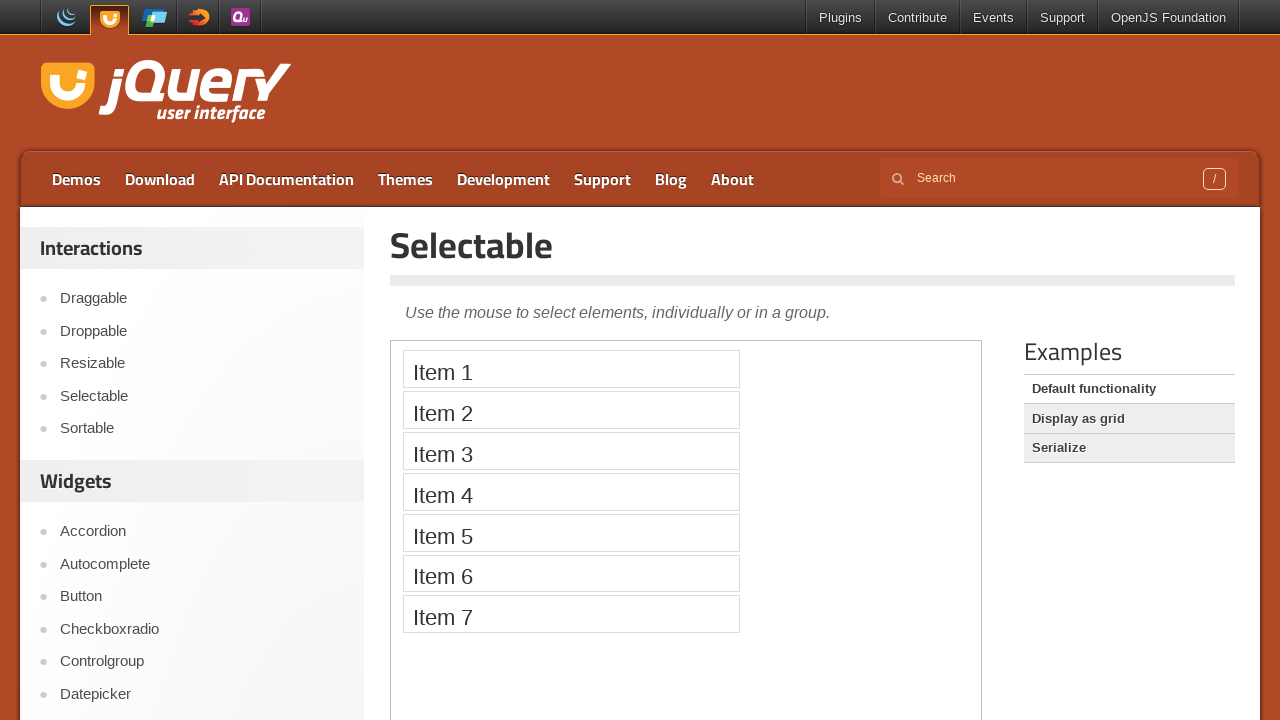

Clicked the first list item at (571, 369) on iframe.demo-frame >> internal:control=enter-frame >> xpath=//ol[@id='selectable'
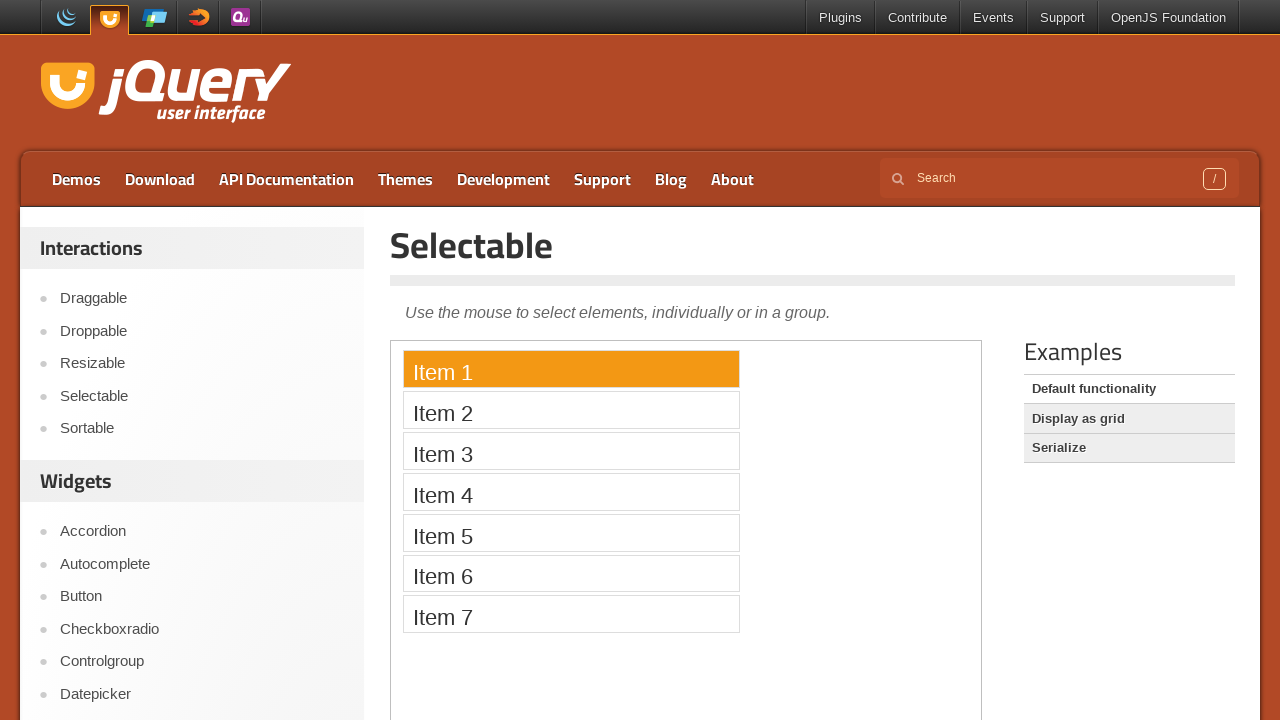

Ctrl+Clicked the second list item to add to selection at (571, 410) on iframe.demo-frame >> internal:control=enter-frame >> xpath=//ol[@id='selectable'
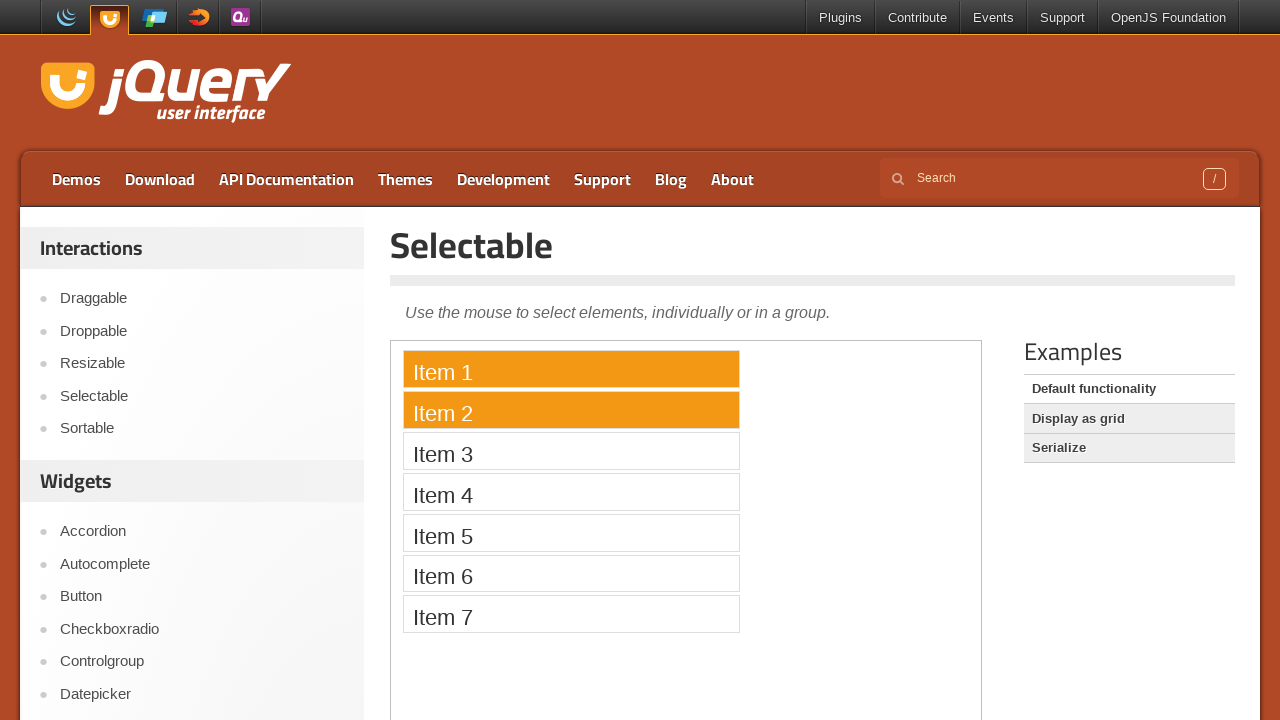

Ctrl+Clicked the third list item to add to selection at (571, 451) on iframe.demo-frame >> internal:control=enter-frame >> xpath=//ol[@id='selectable'
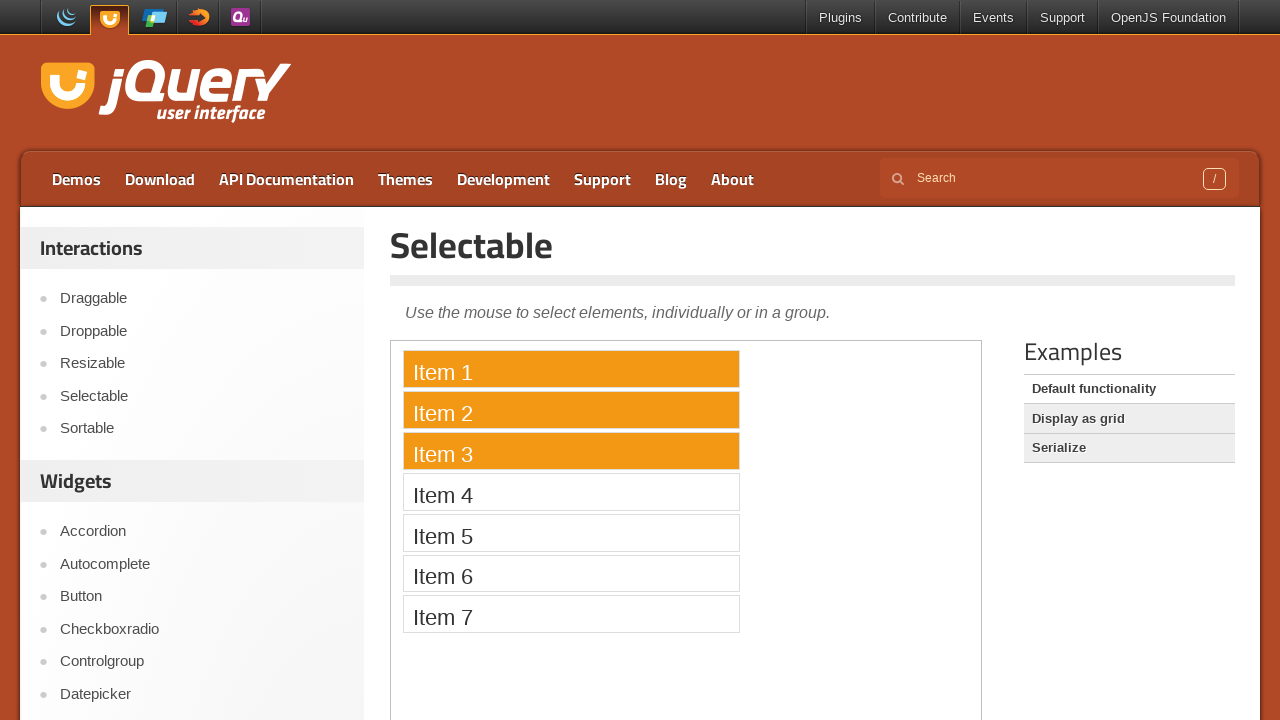

Ctrl+Clicked the fourth list item to add to selection at (571, 492) on iframe.demo-frame >> internal:control=enter-frame >> xpath=//ol[@id='selectable'
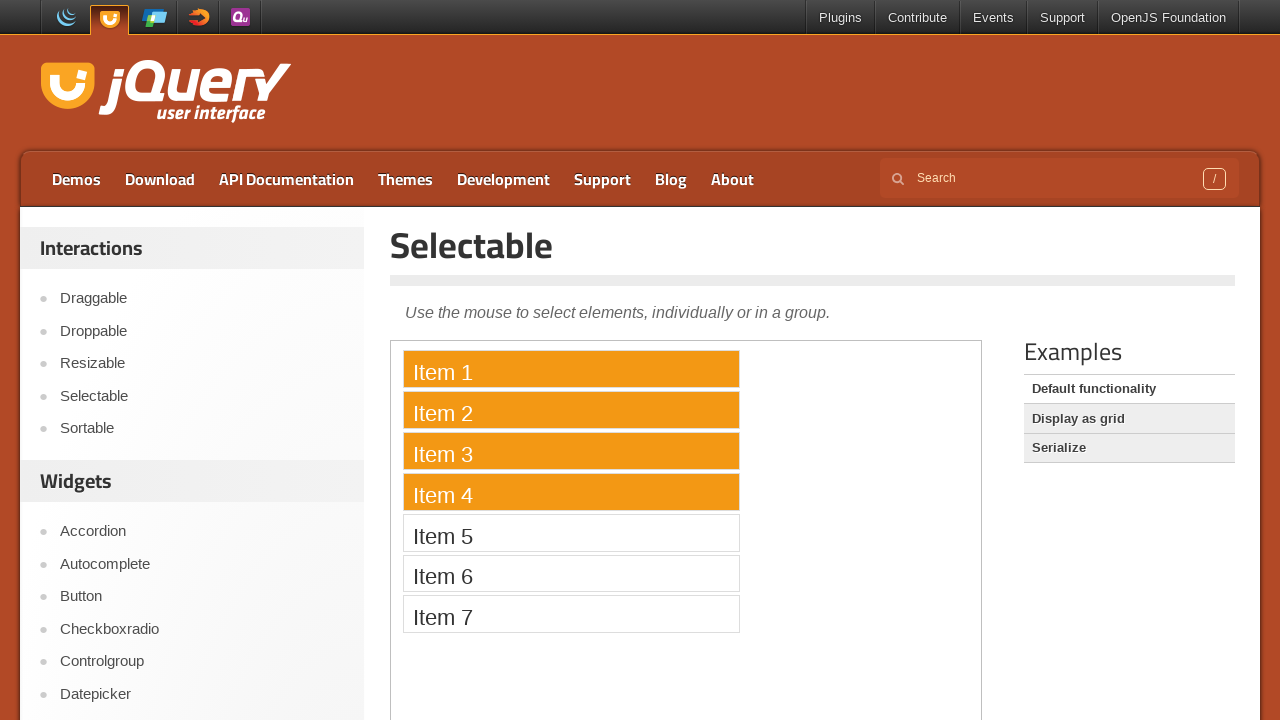

Ctrl+Clicked the fifth list item to add to selection at (571, 532) on iframe.demo-frame >> internal:control=enter-frame >> xpath=//ol[@id='selectable'
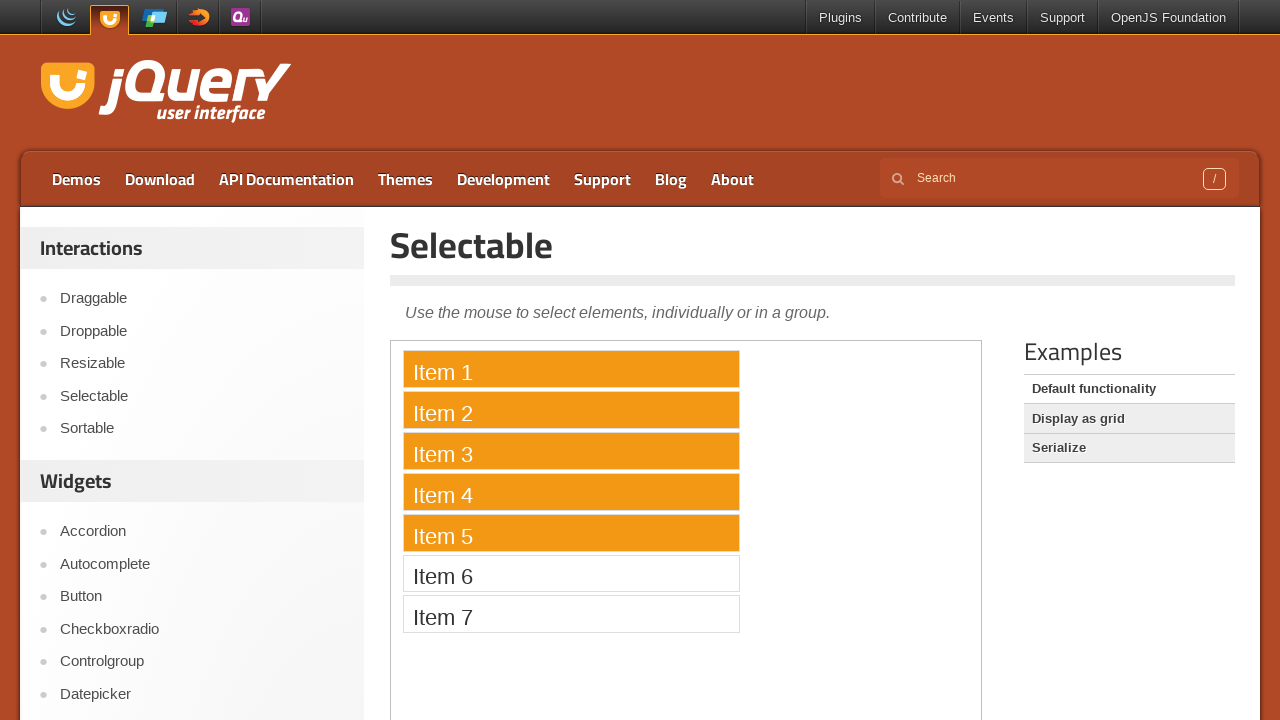

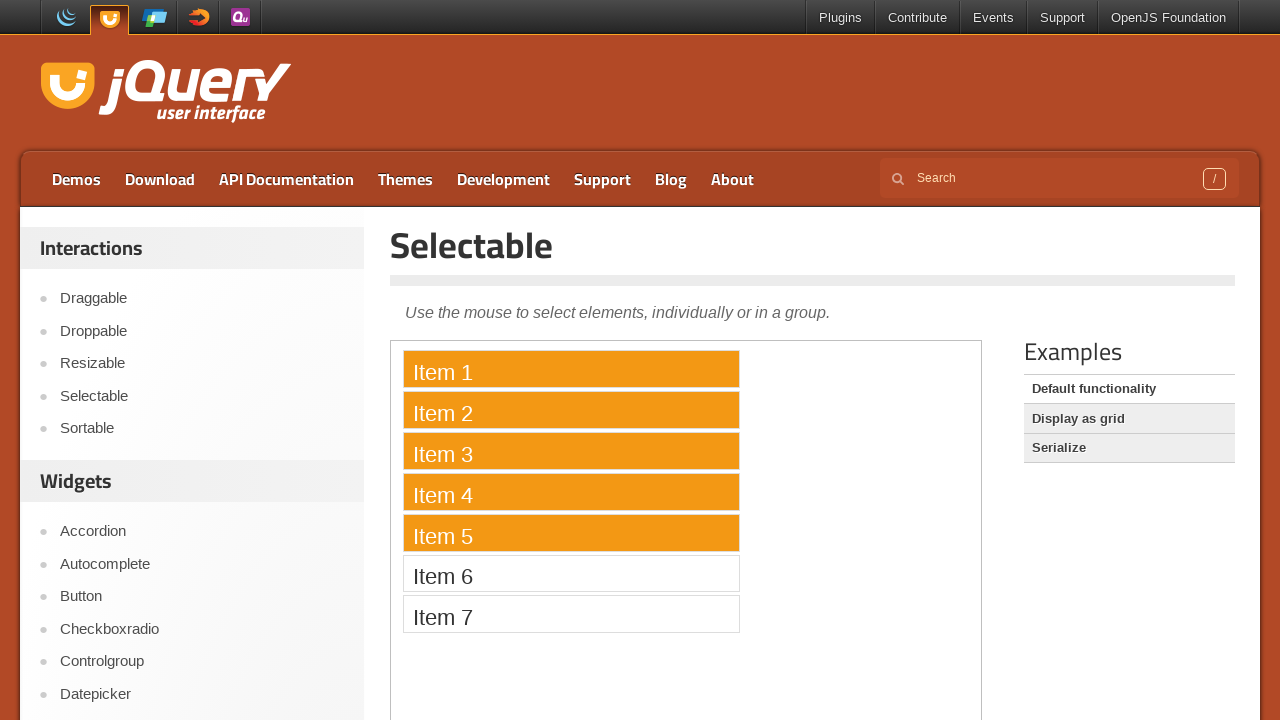